Tests prompt alert functionality by navigating to the prompt box section, clicking the button to trigger a prompt, entering text, and dismissing the alert

Starting URL: http://demo.automationtesting.in/Alerts.html

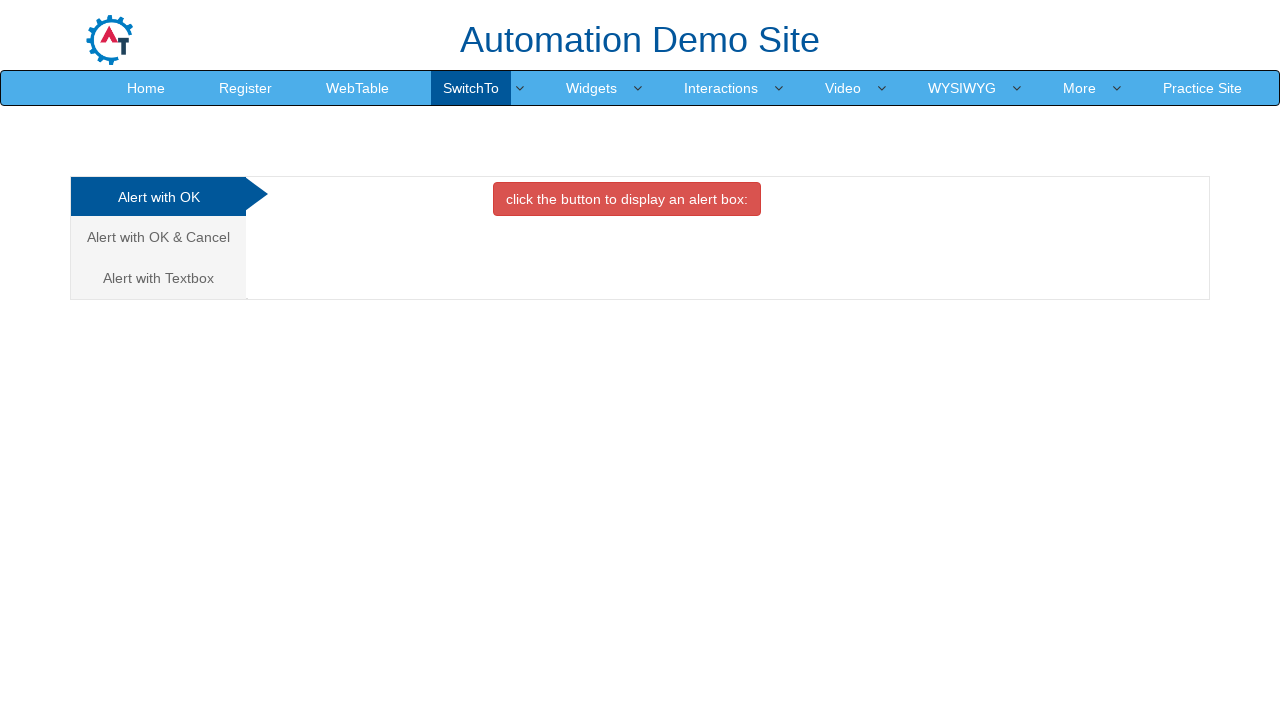

Clicked on the Textbox/Prompt tab at (158, 278) on xpath=//a[@href='#Textbox']
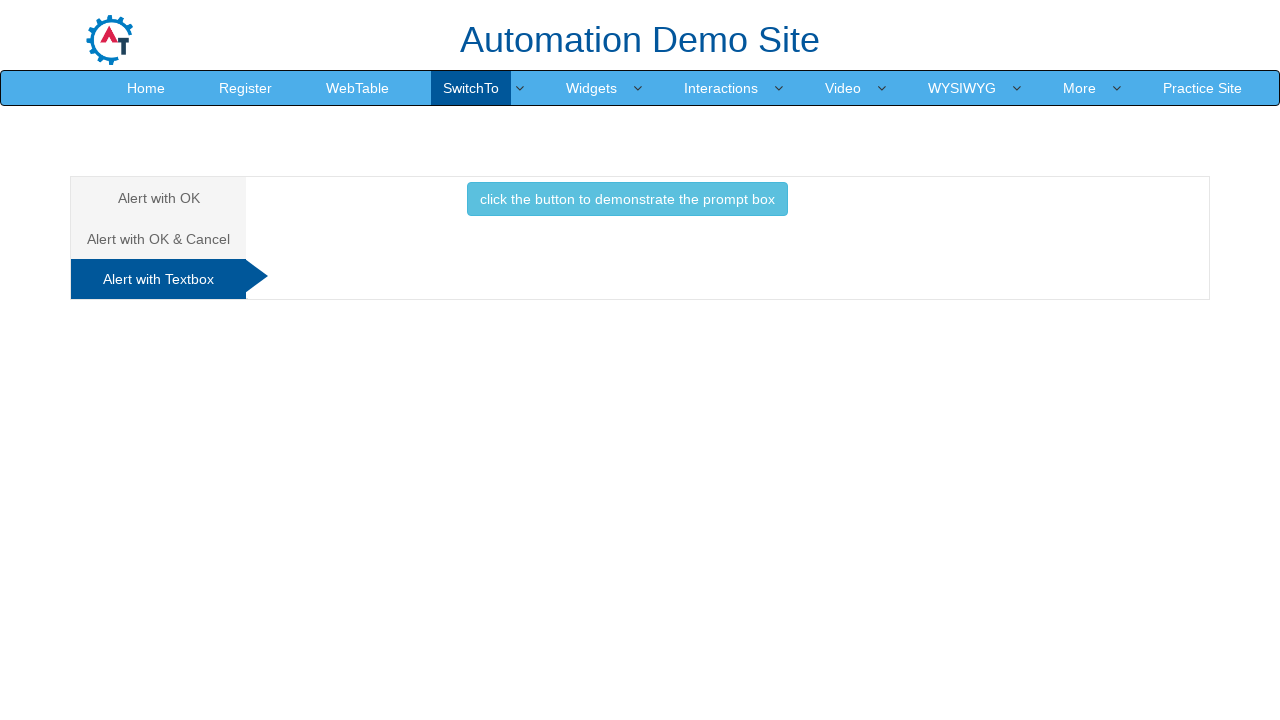

Prompt button became visible
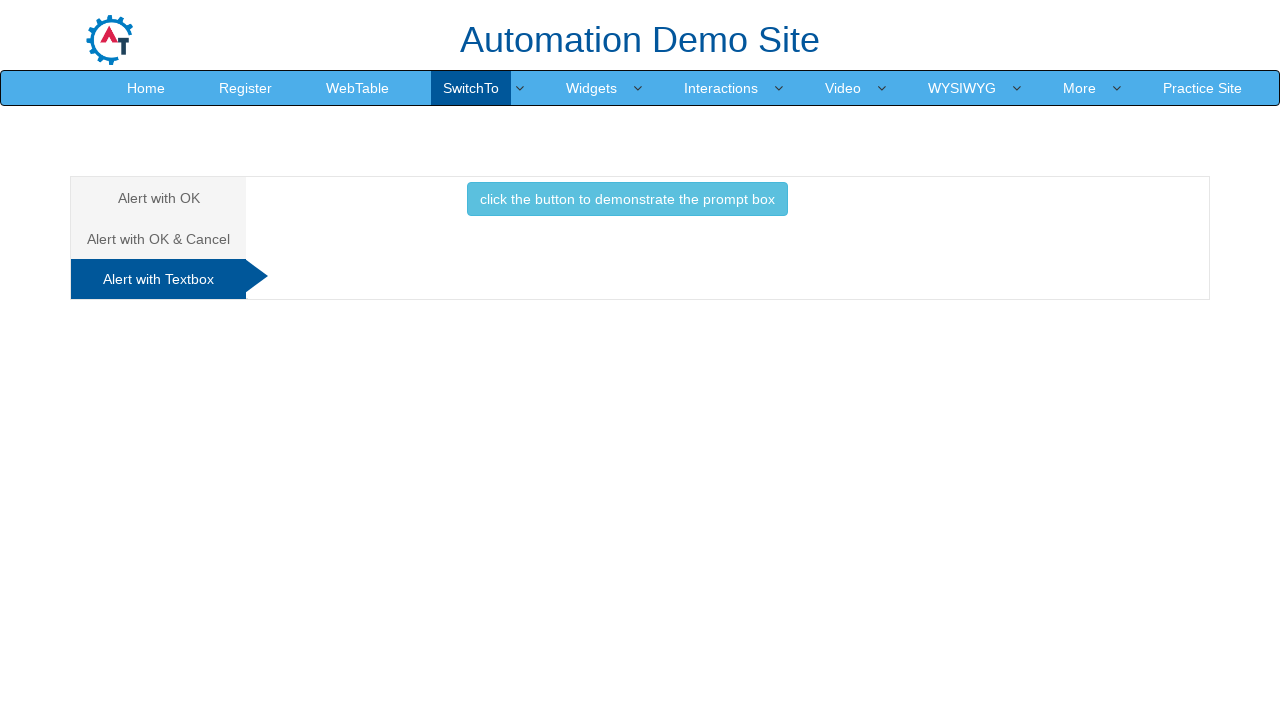

Clicked the prompt button at (627, 199) on xpath=//button[@onclick='promptbox()']
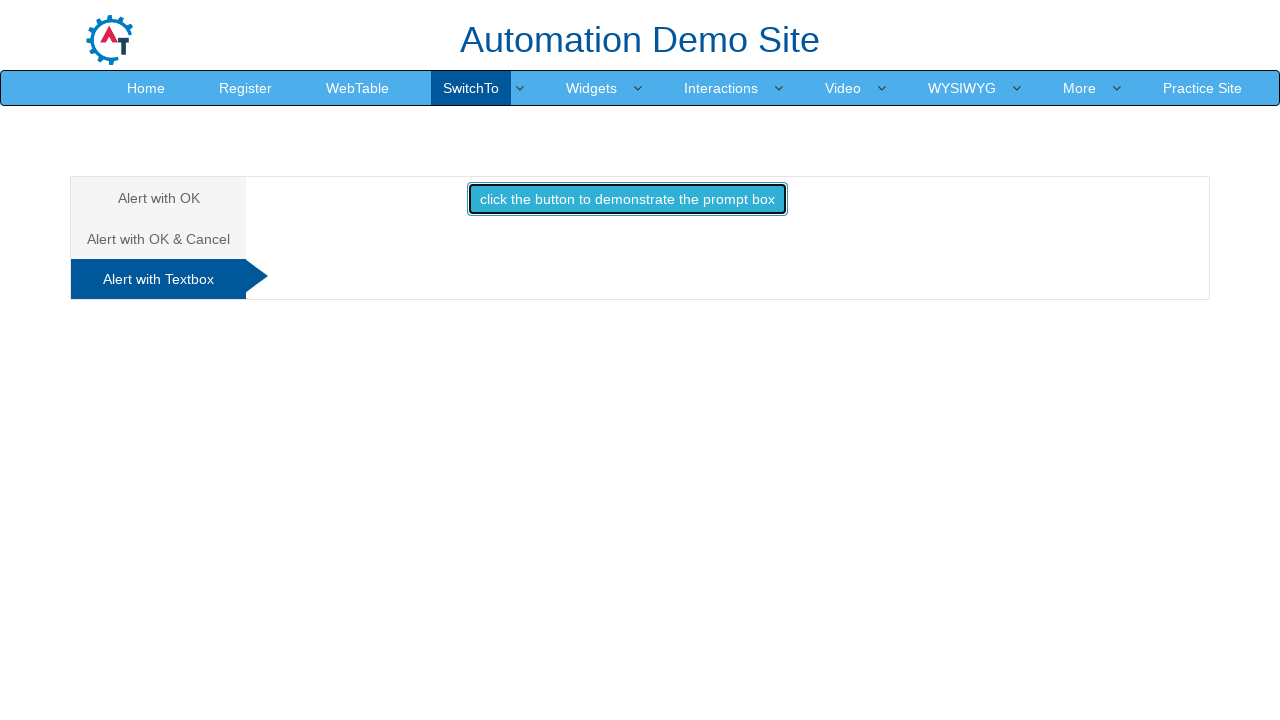

Set up dialog dismiss handler
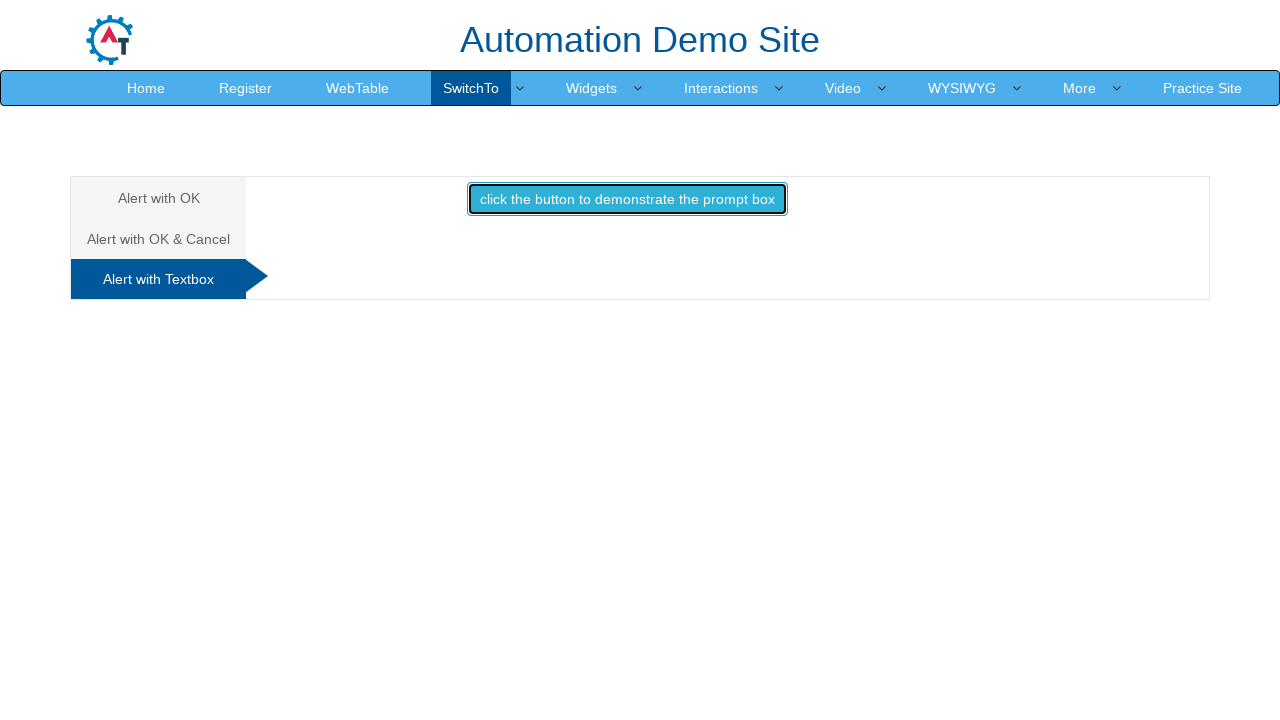

Set up dialog accept handler with text input
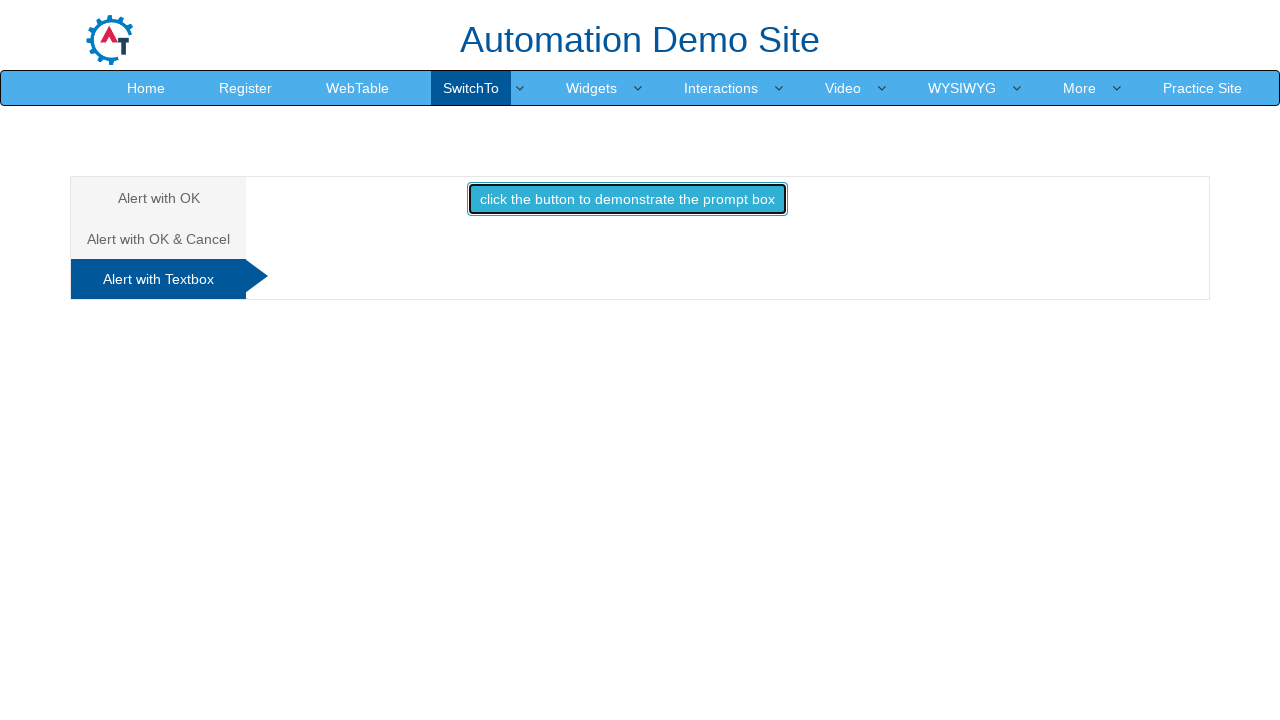

Clicked prompt button again to trigger dialog with handler in place at (627, 199) on xpath=//button[@onclick='promptbox()']
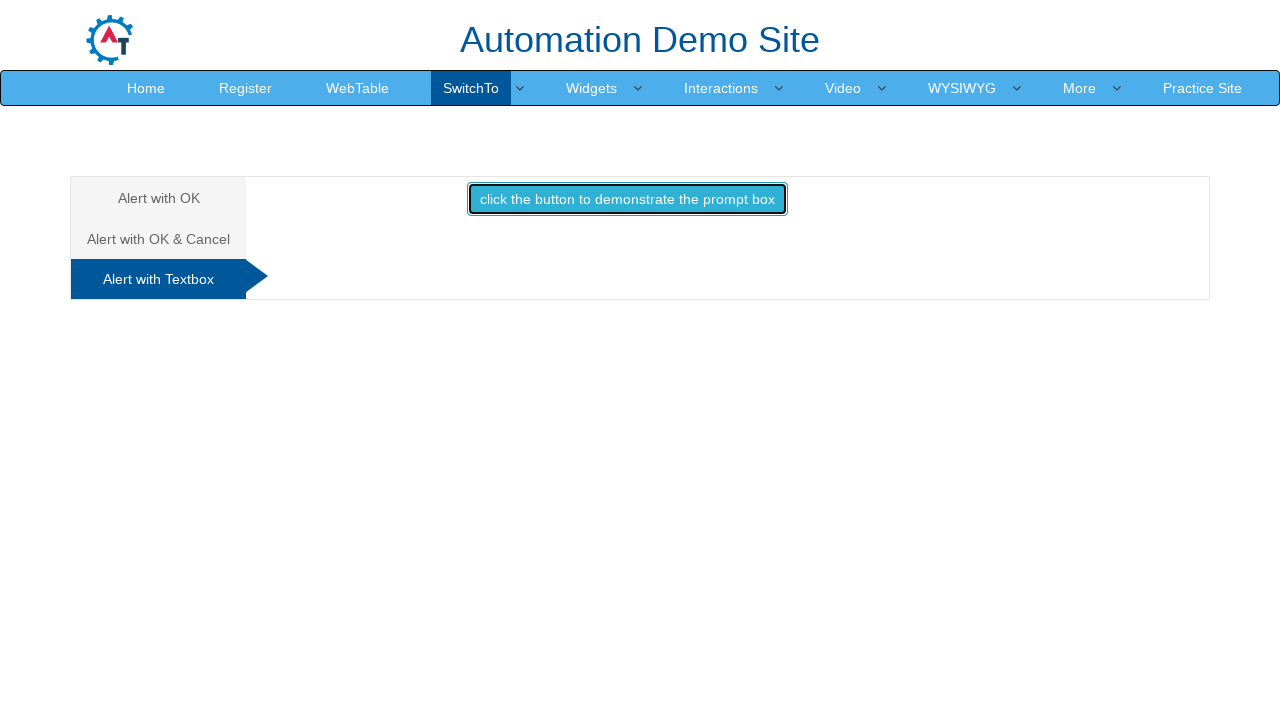

Alert dismissed after entering text 'This is an alert'
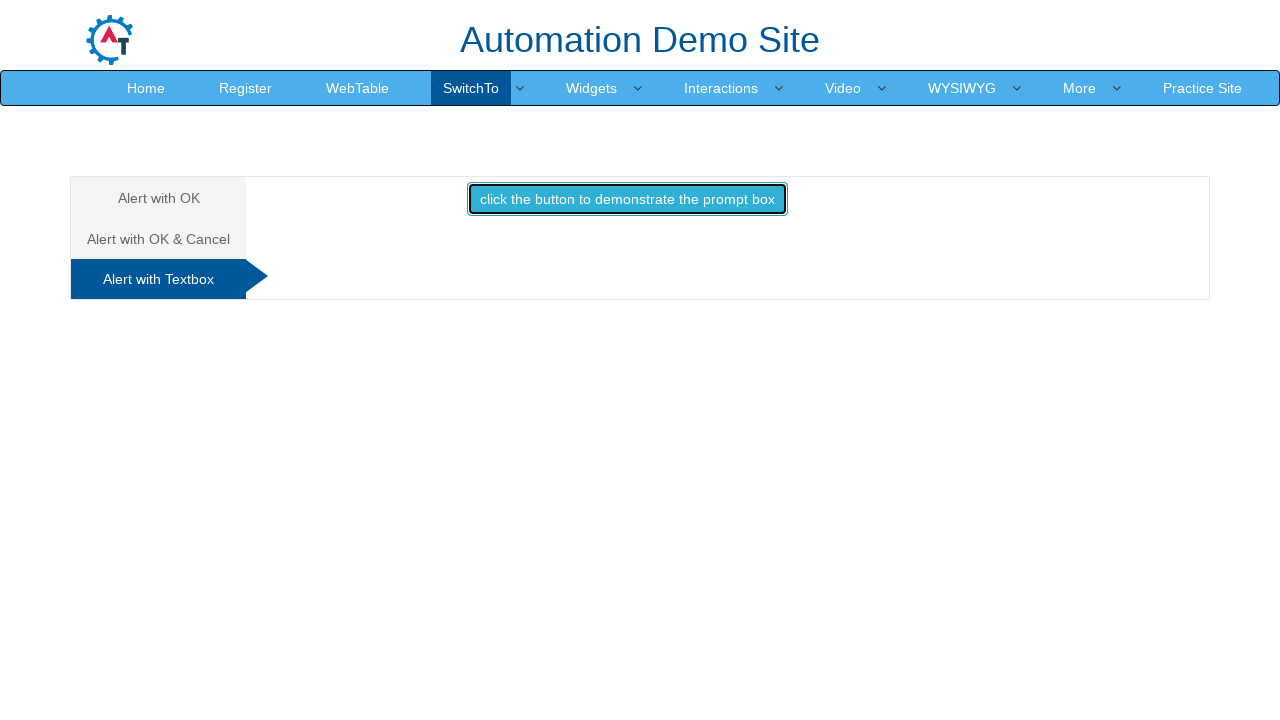

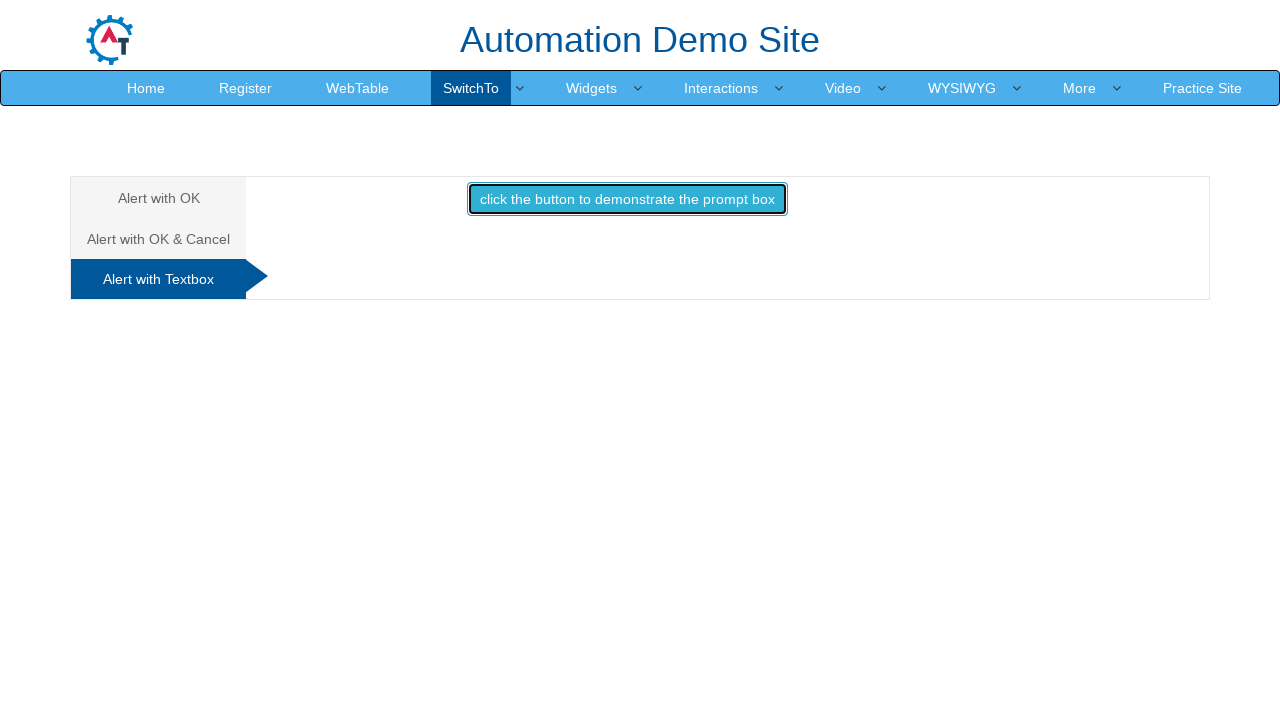